Tests a data types form by filling in personal information fields, leaving zip code empty, submitting the form, and verifying that the zip code field shows an error (red) while all other fields show success (green).

Starting URL: https://bonigarcia.dev/selenium-webdriver-java/data-types.html

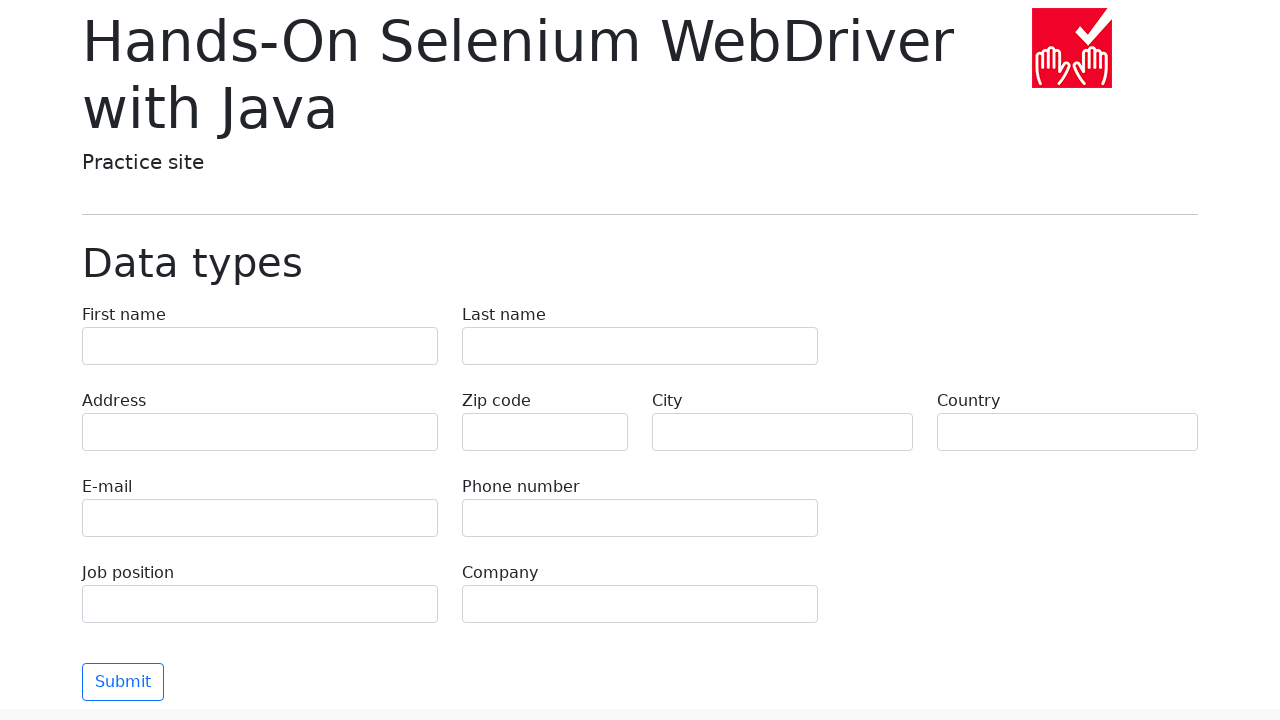

Filled first name field with 'Иван' on [name='first-name']
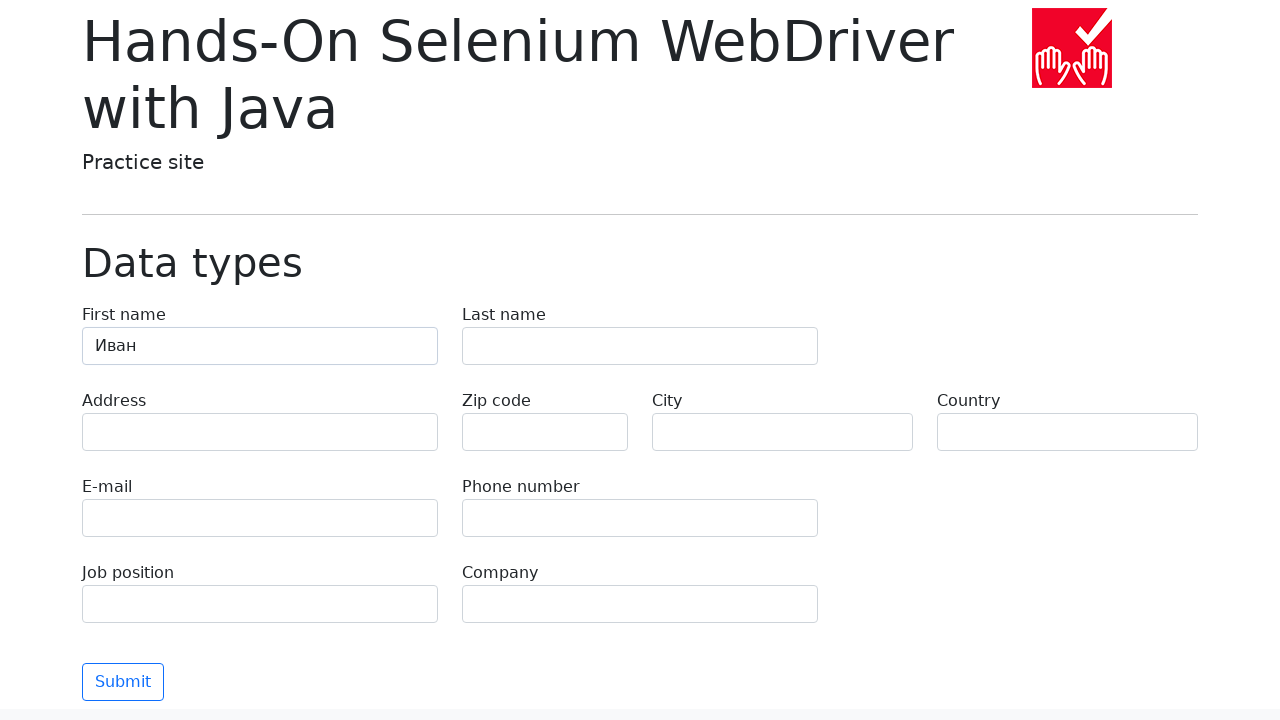

Filled last name field with 'Петров' on [name='last-name']
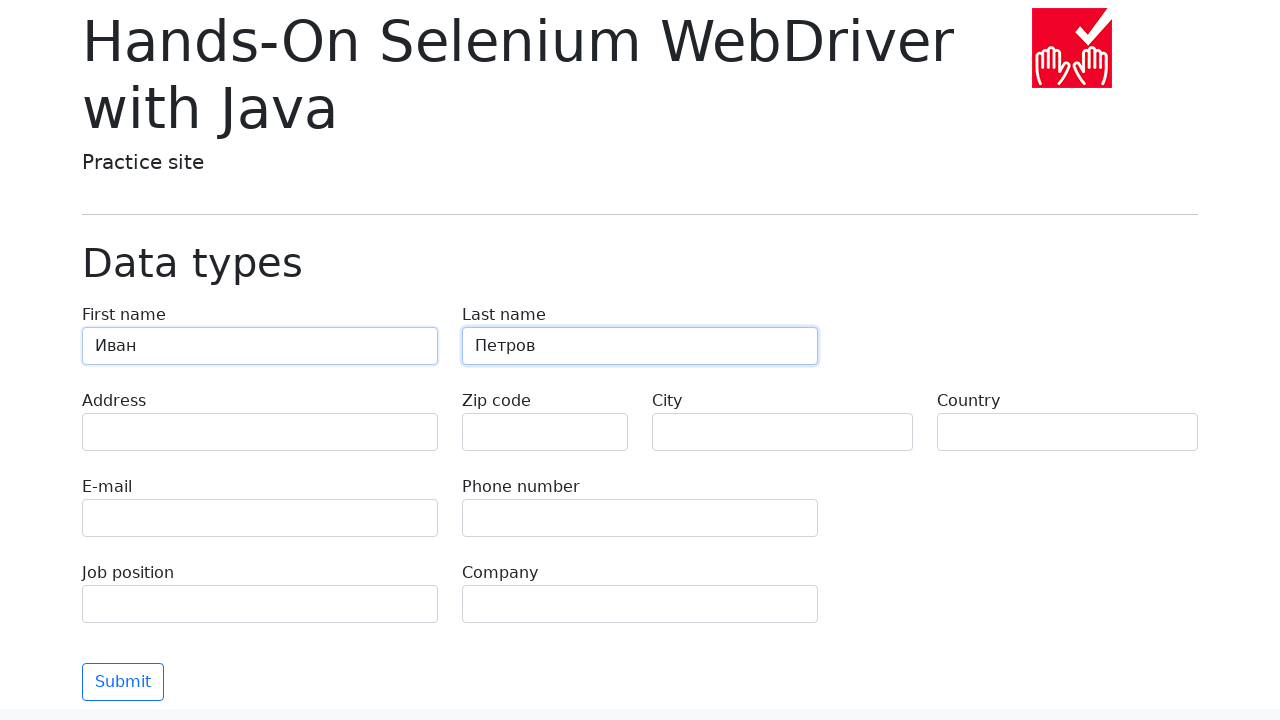

Filled address field with 'Ленина, 55-3' on [name='address']
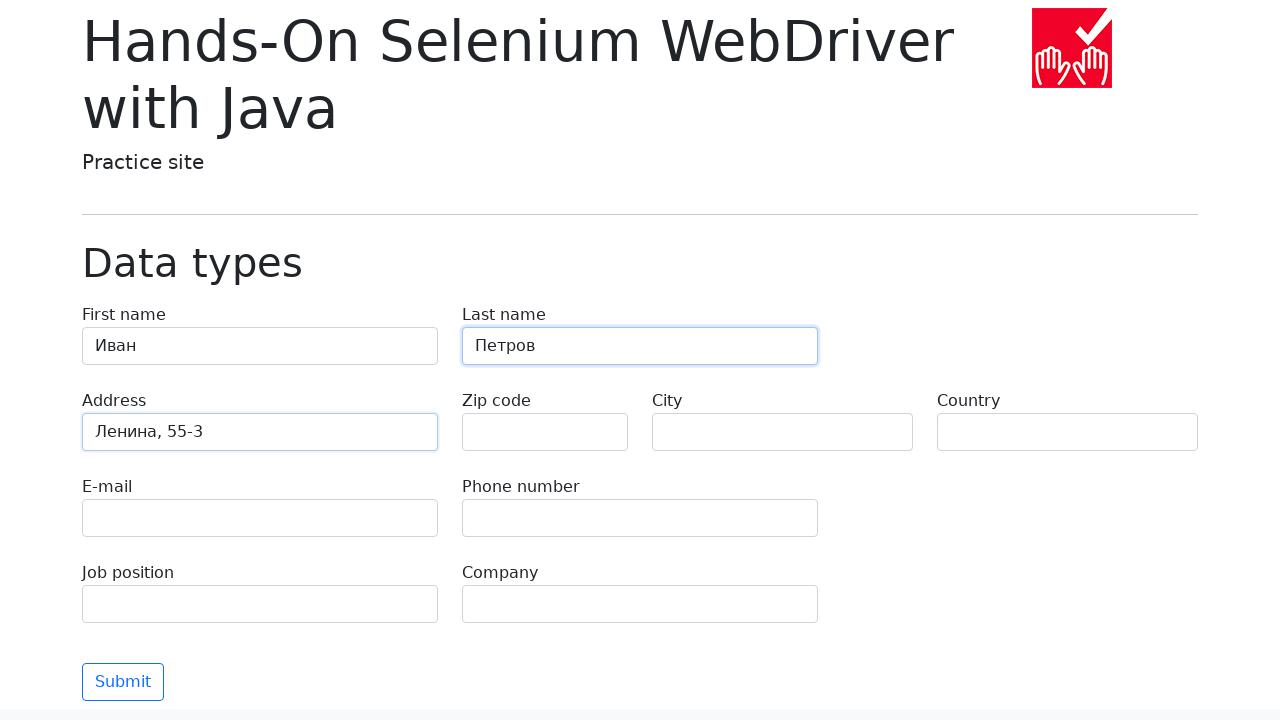

Filled email field with 'test@skypro.com' on [name='e-mail']
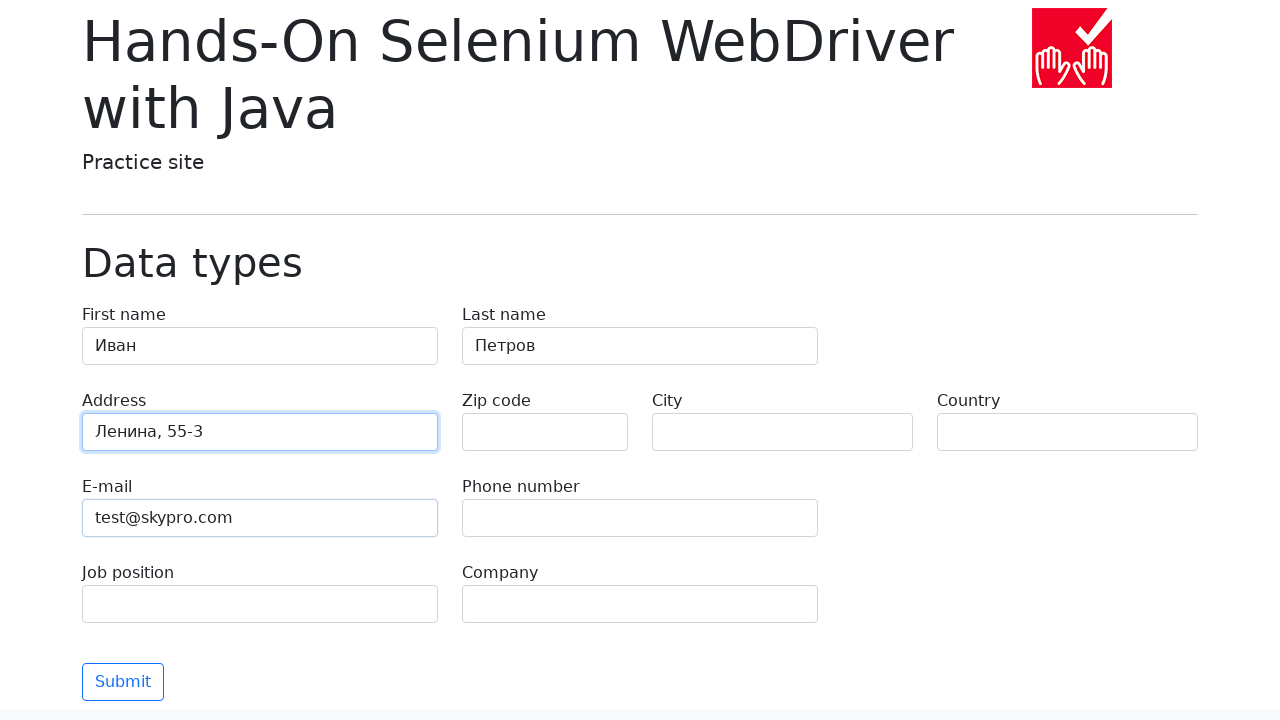

Filled city field with 'Москва' on [name='city']
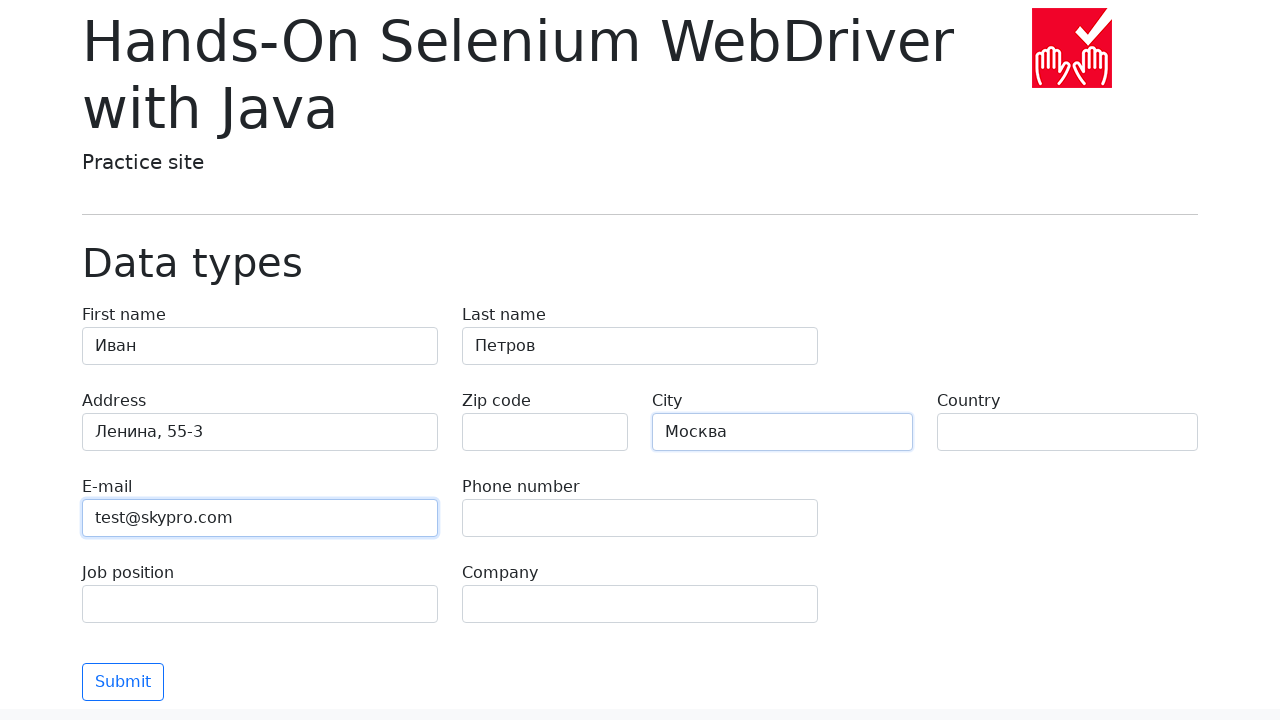

Filled phone number field with '+7985899998787' on [name='phone']
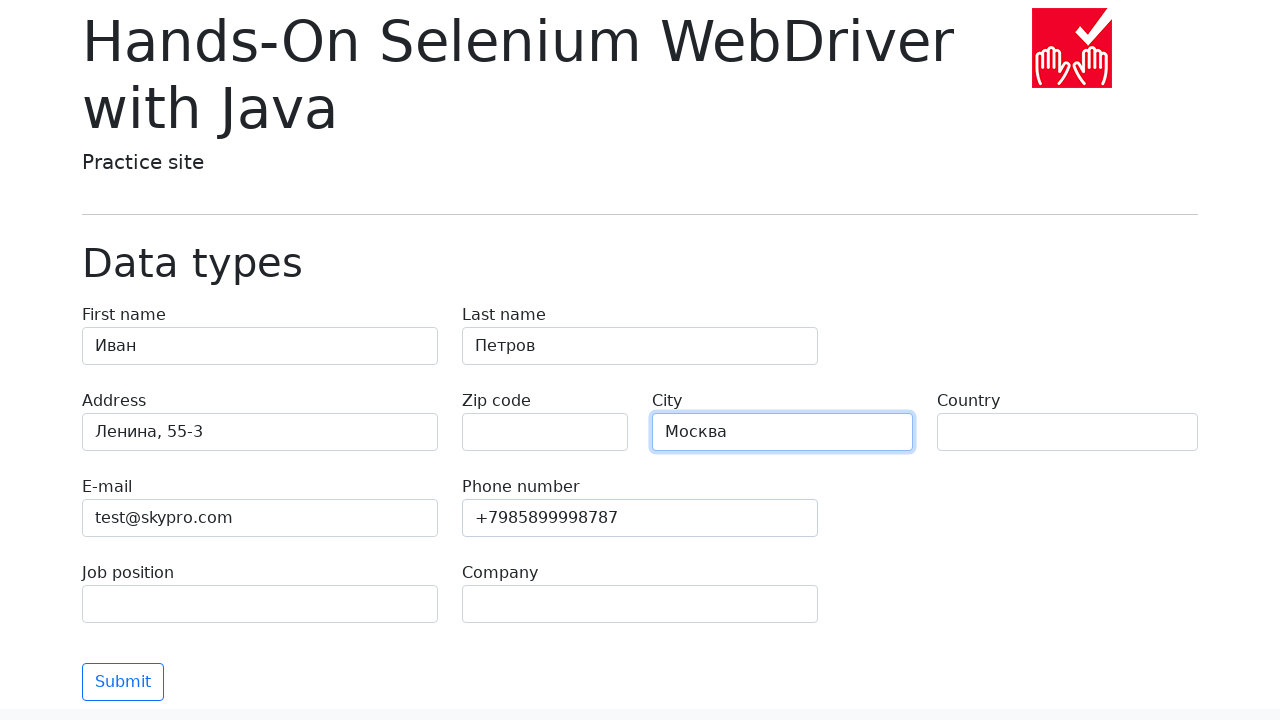

Left zip code field empty on [name='zip-code']
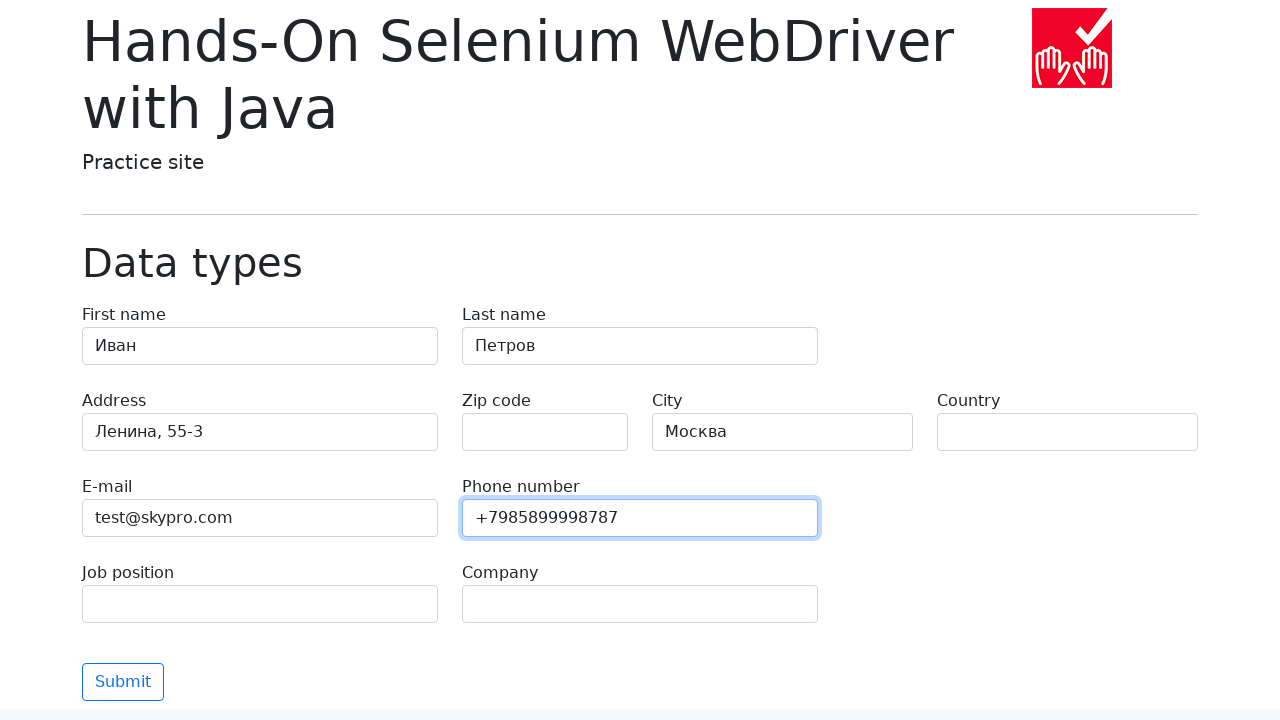

Filled country field with 'Россия' on [name='country']
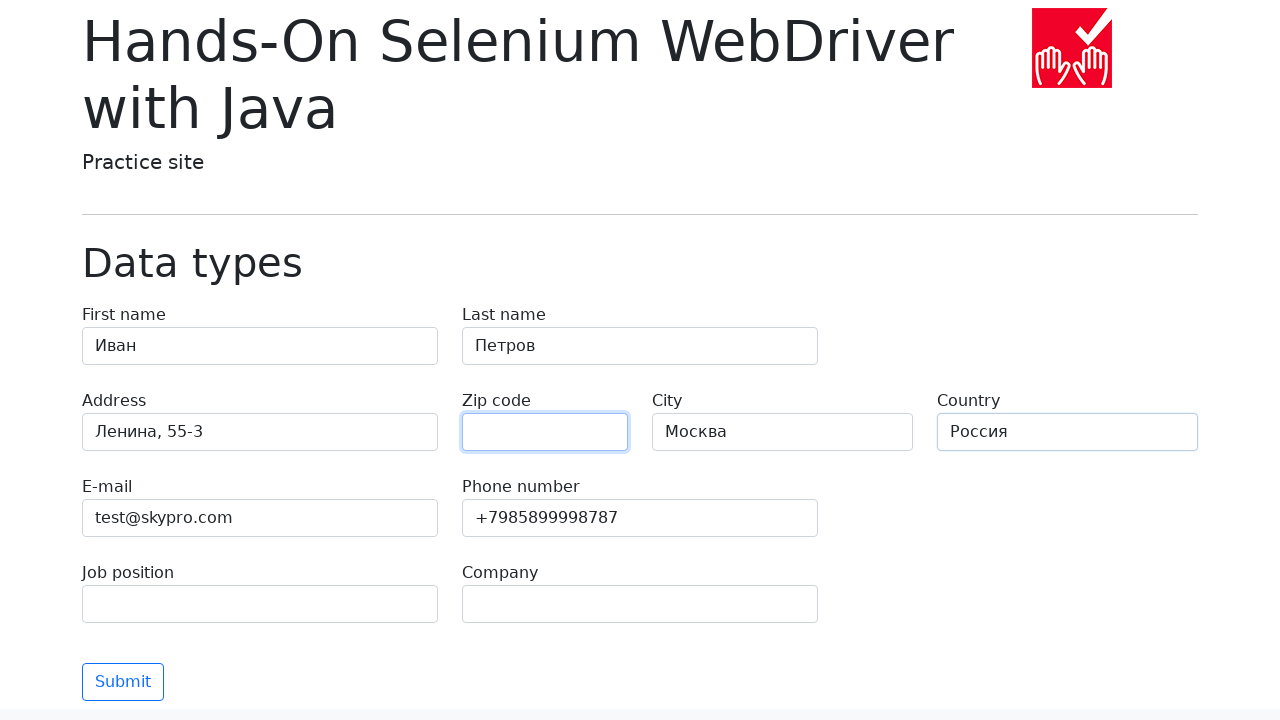

Filled job position field with 'QA' on [name='job-position']
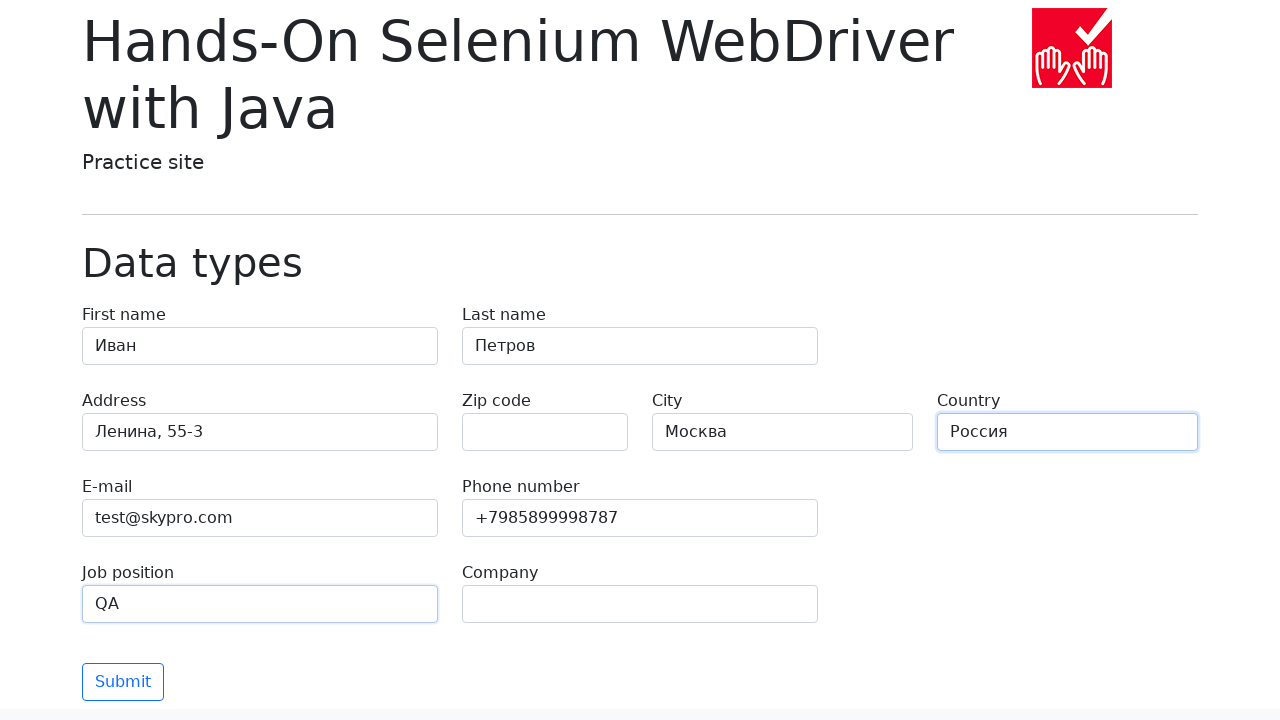

Filled company field with 'SkyPro' on [name='company']
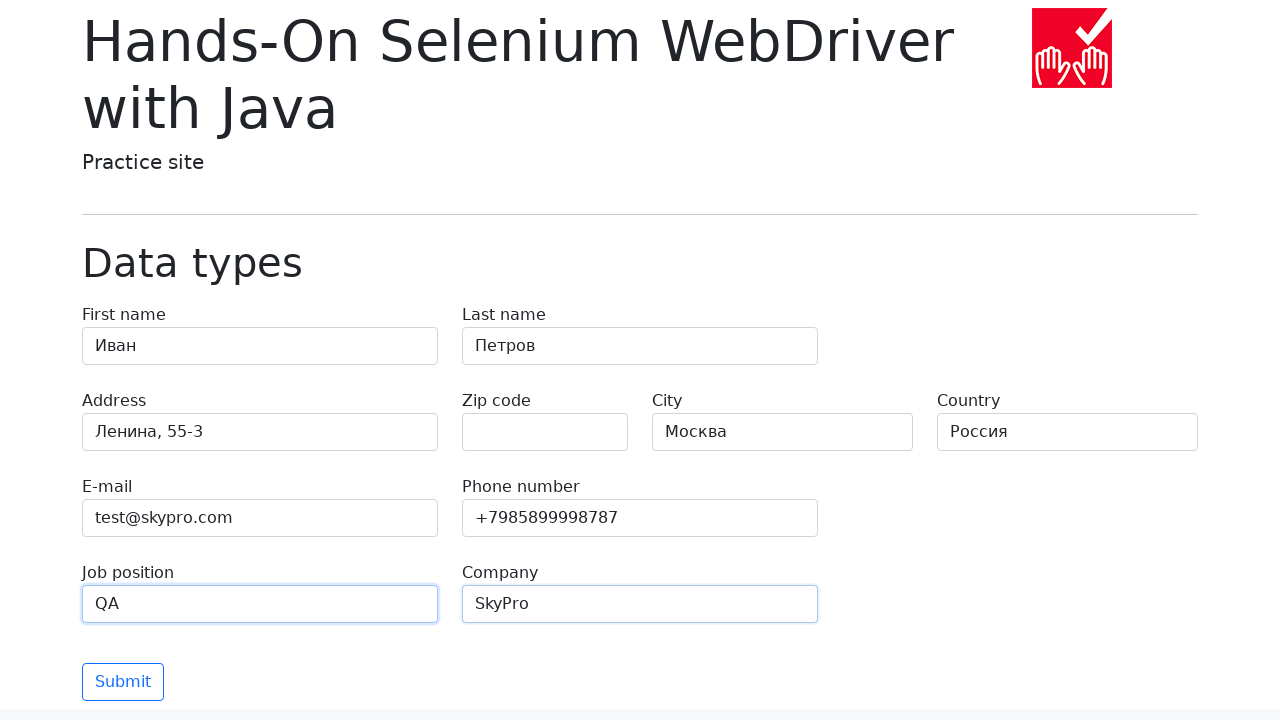

Clicked submit button to submit the form at (123, 682) on button[type='submit']
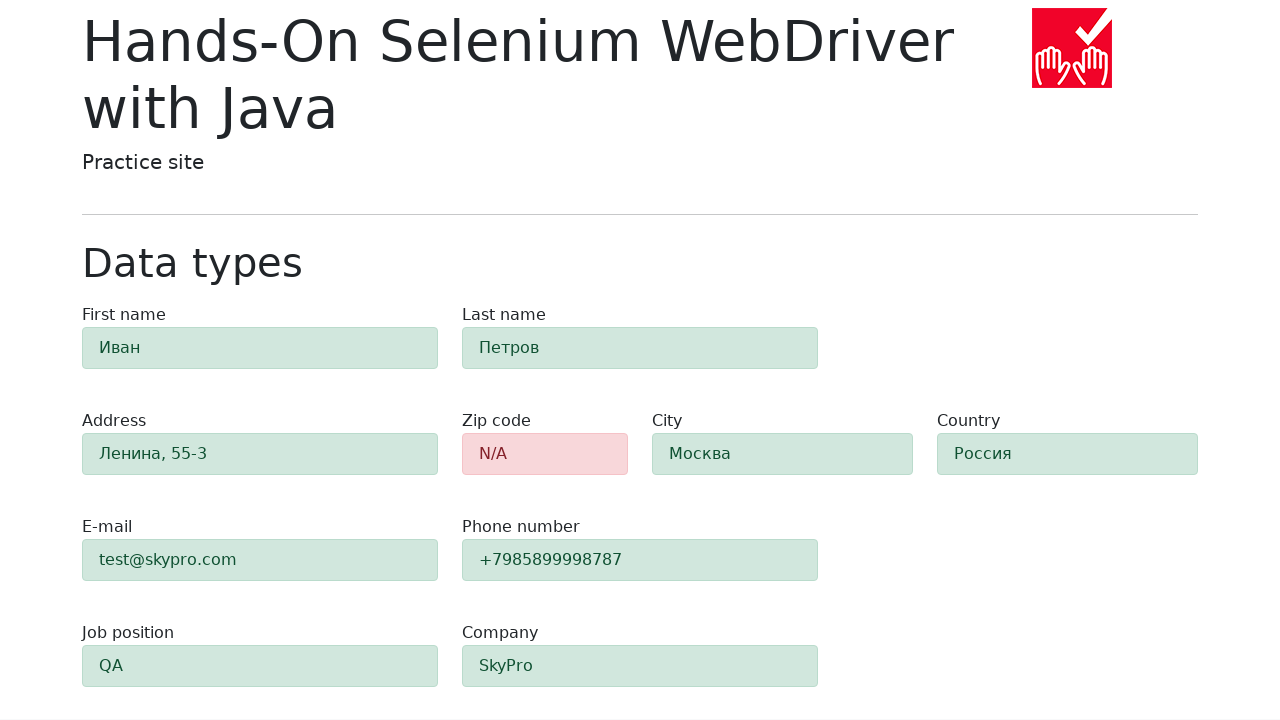

Retrieved zip code field class attribute
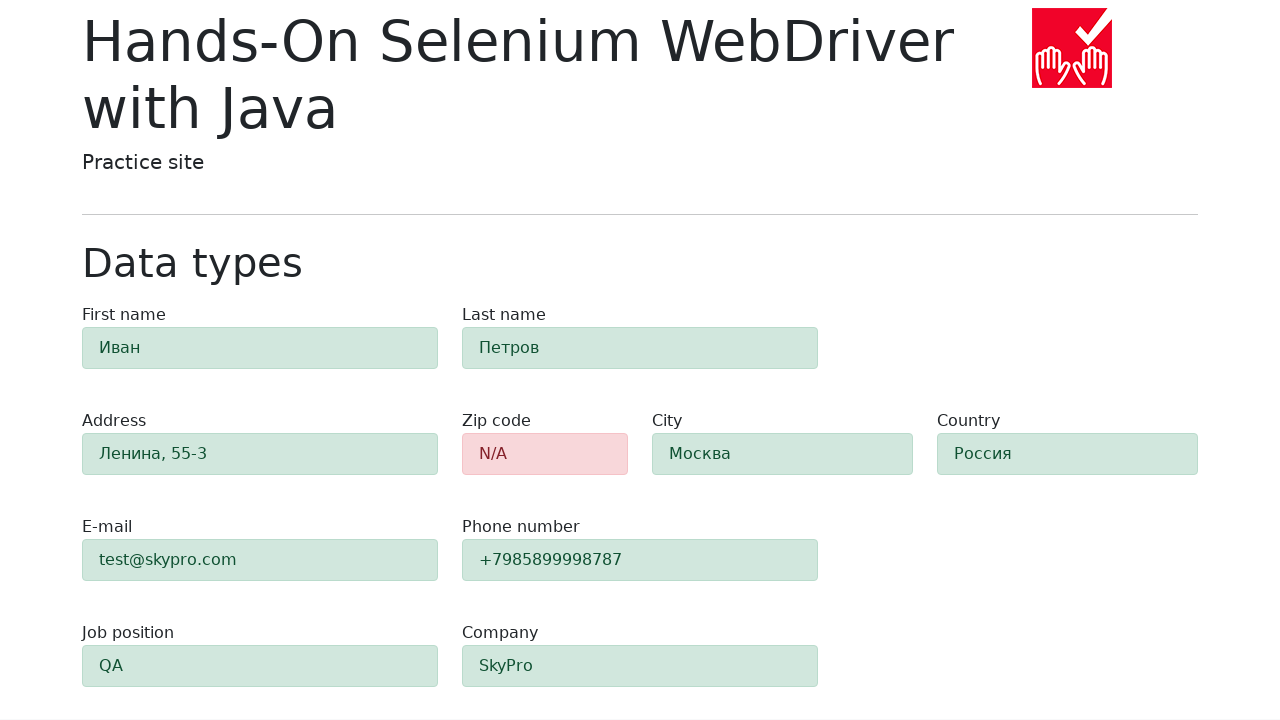

Verified zip code field displays error (red) with class 'alert py-2 alert-danger'
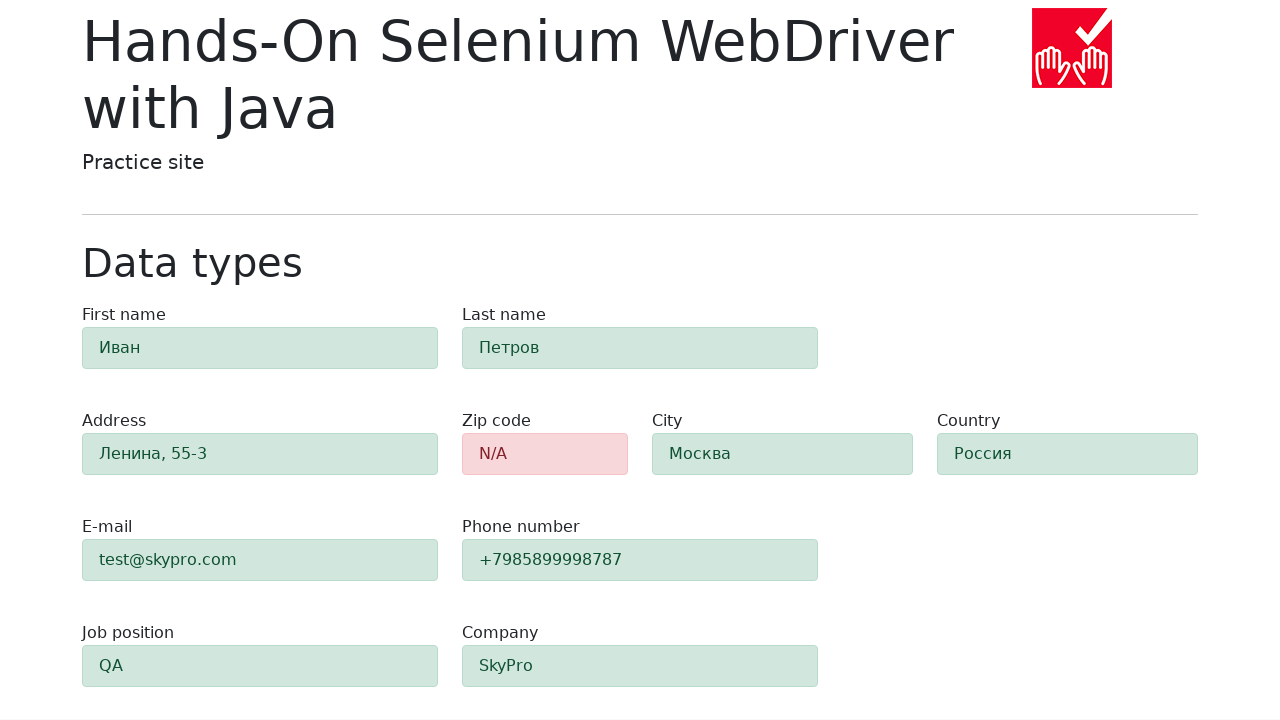

Retrieved class attribute for field '#first-name'
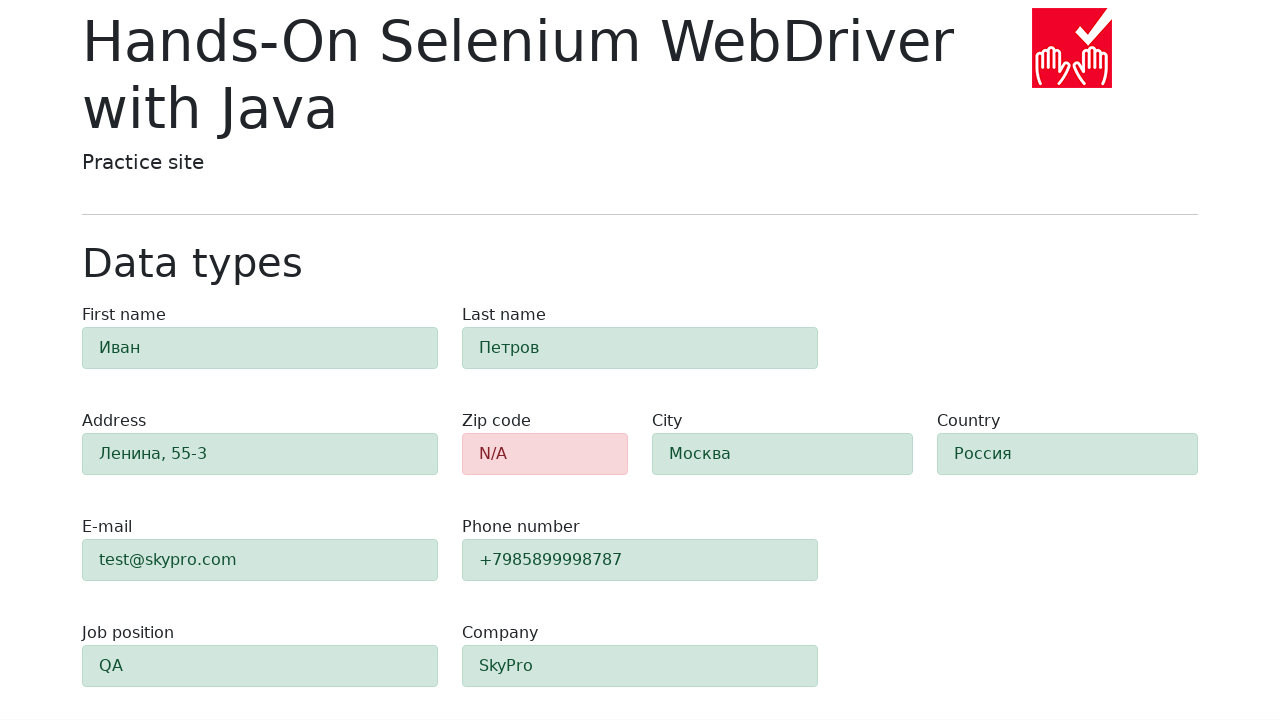

Verified field '#first-name' displays success (green) with class 'alert py-2 alert-success'
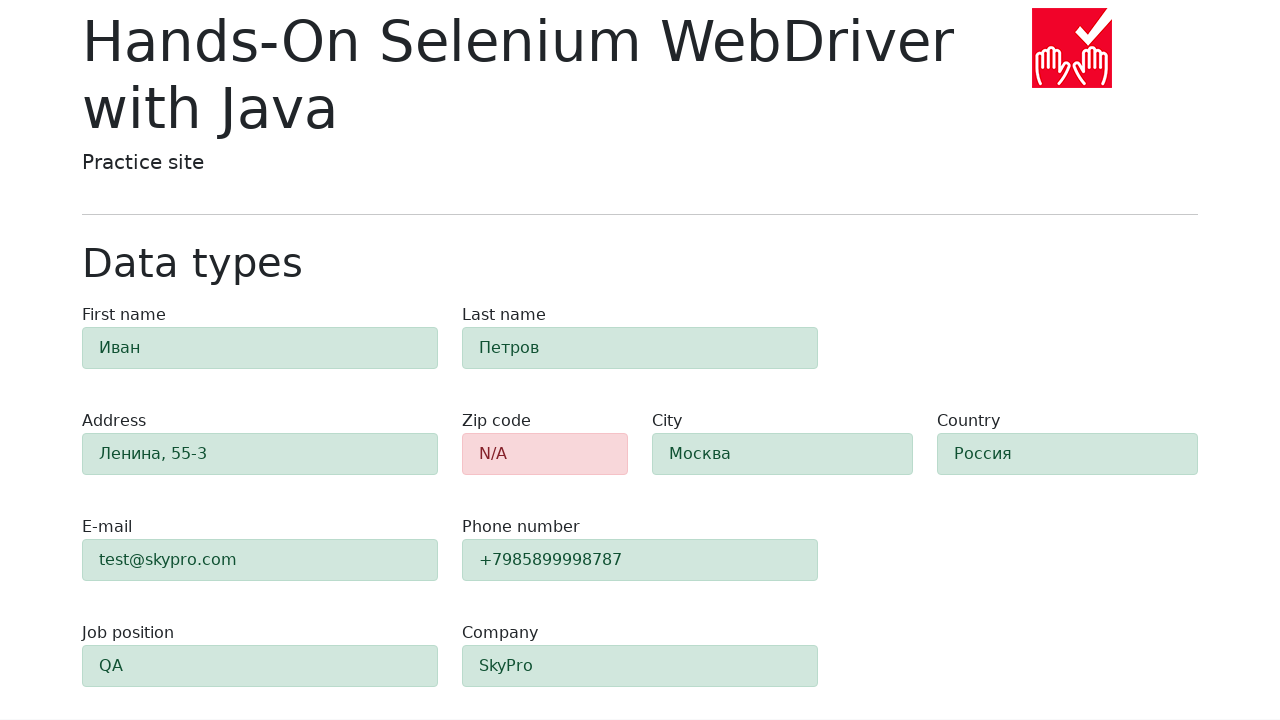

Retrieved class attribute for field '#last-name'
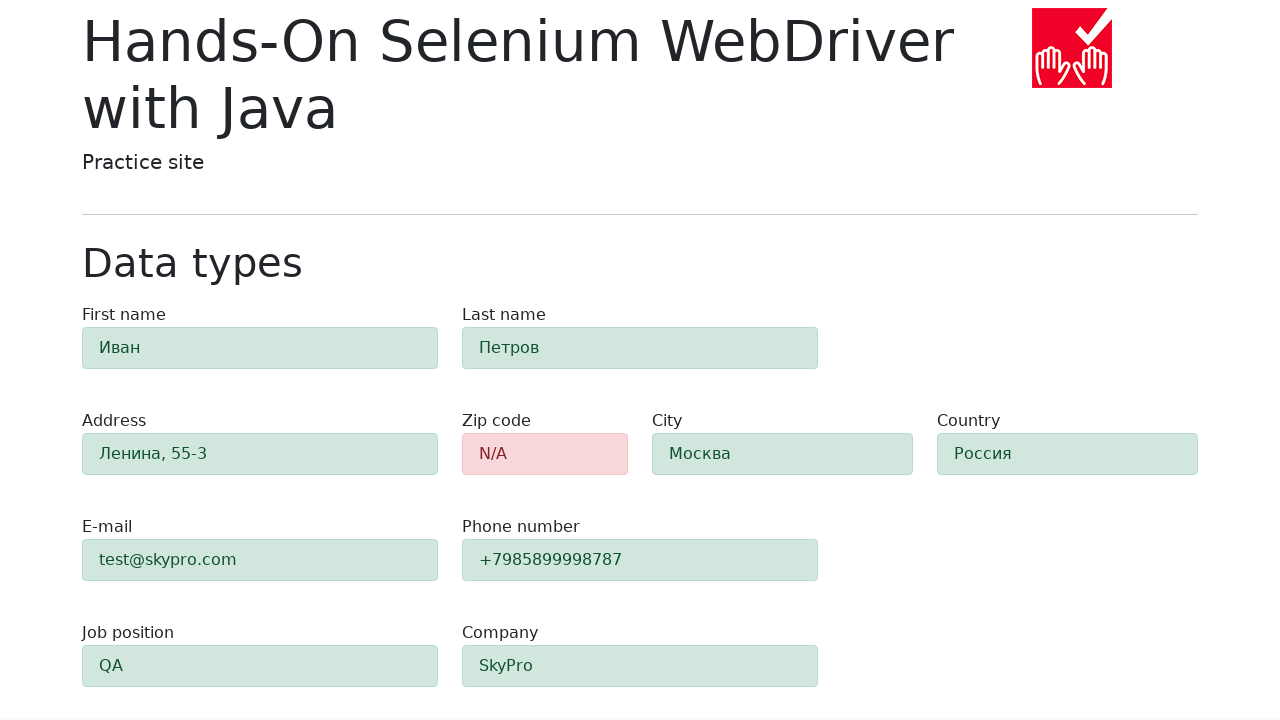

Verified field '#last-name' displays success (green) with class 'alert py-2 alert-success'
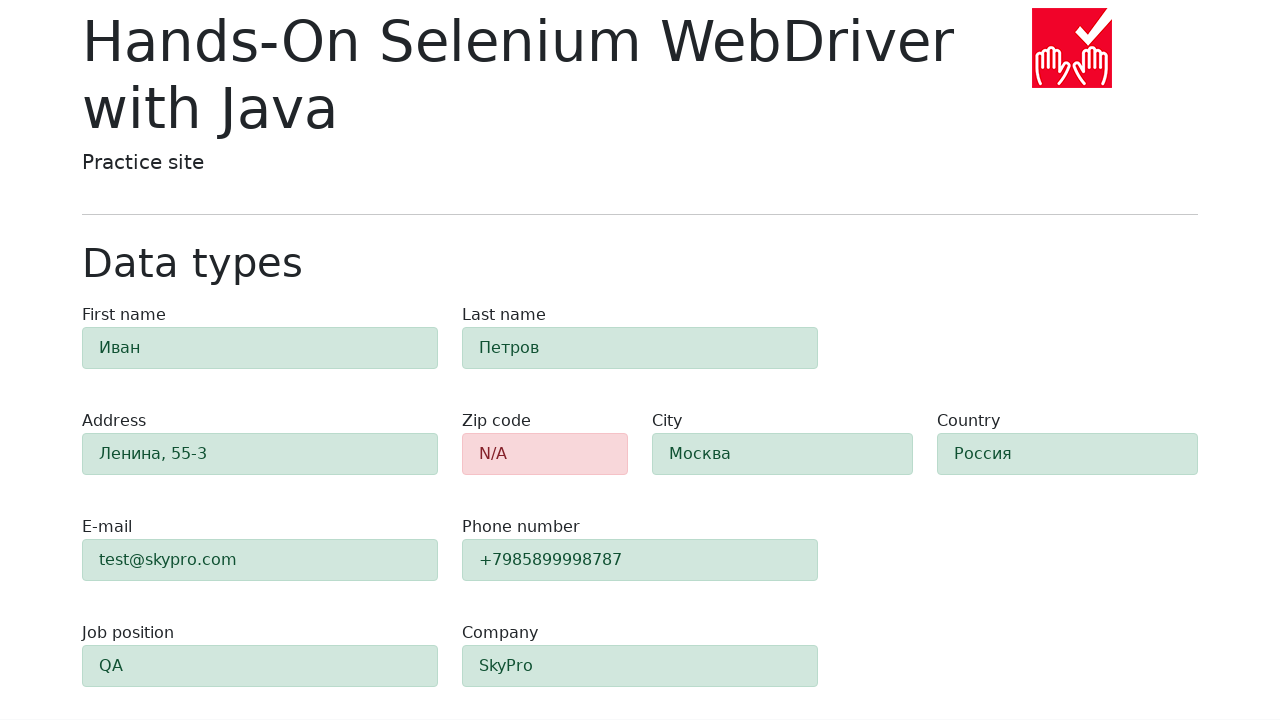

Retrieved class attribute for field '#address'
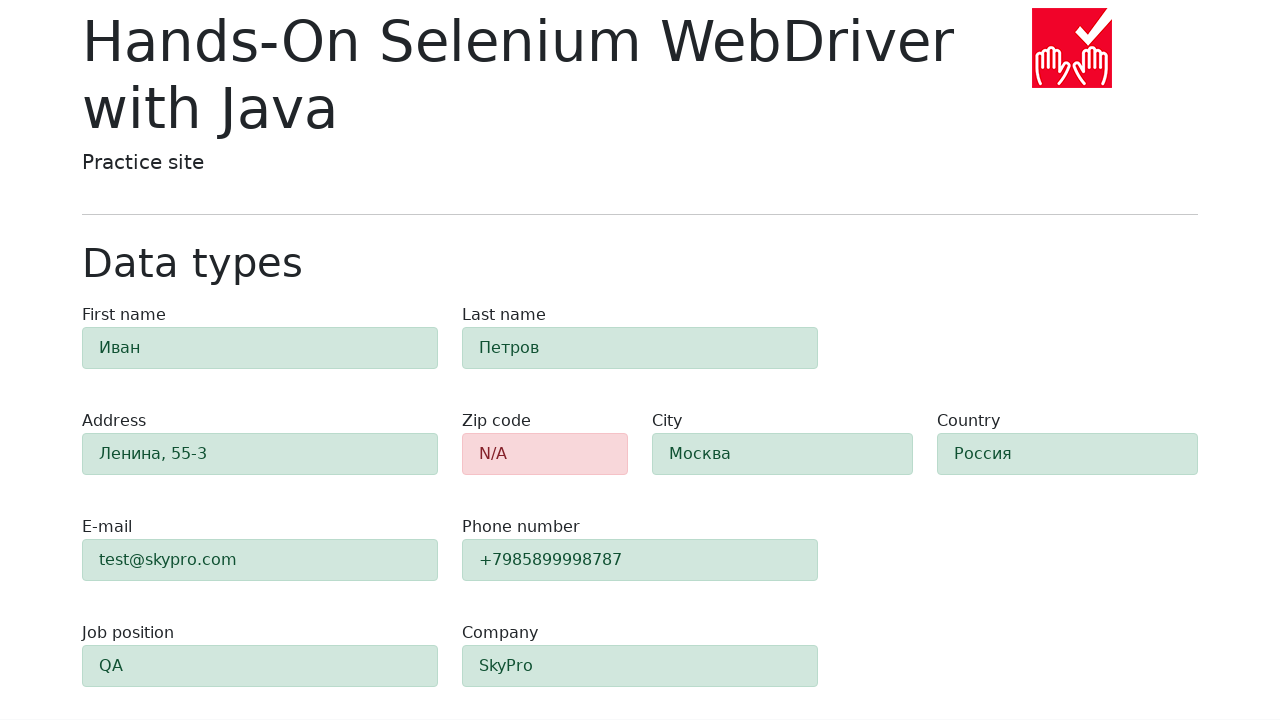

Verified field '#address' displays success (green) with class 'alert py-2 alert-success'
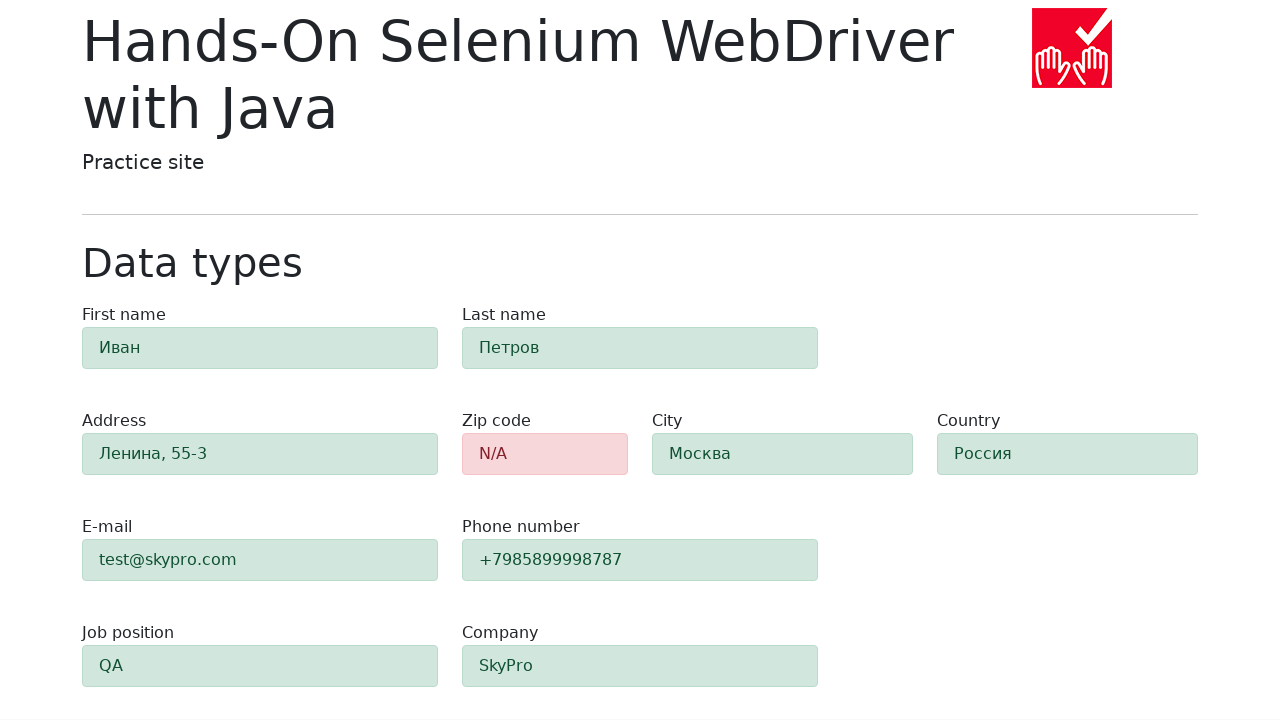

Retrieved class attribute for field '#city'
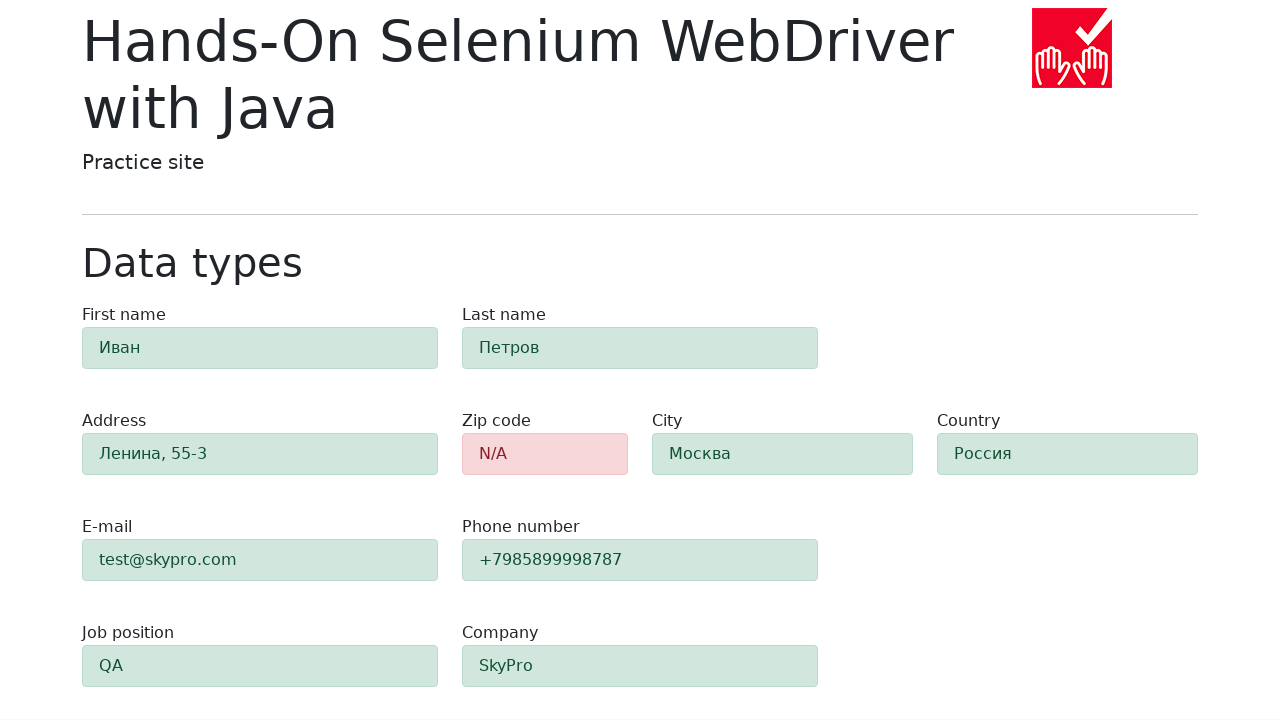

Verified field '#city' displays success (green) with class 'alert py-2 alert-success'
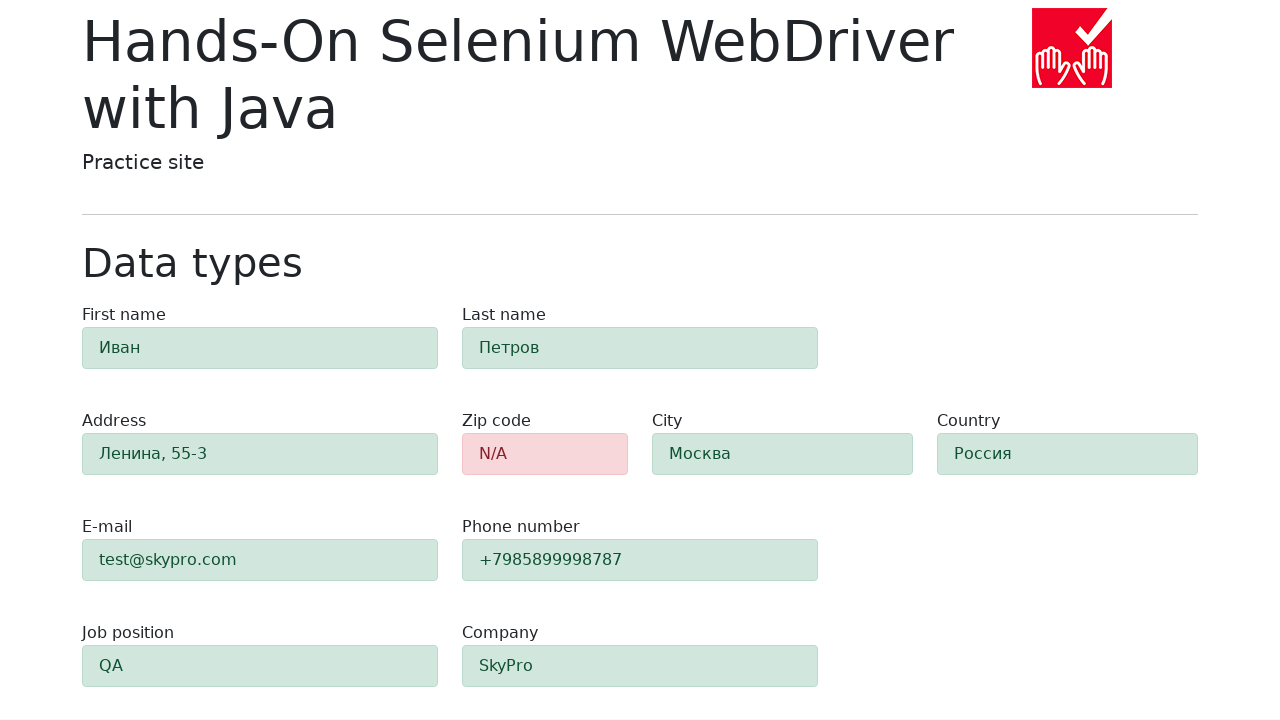

Retrieved class attribute for field '#country'
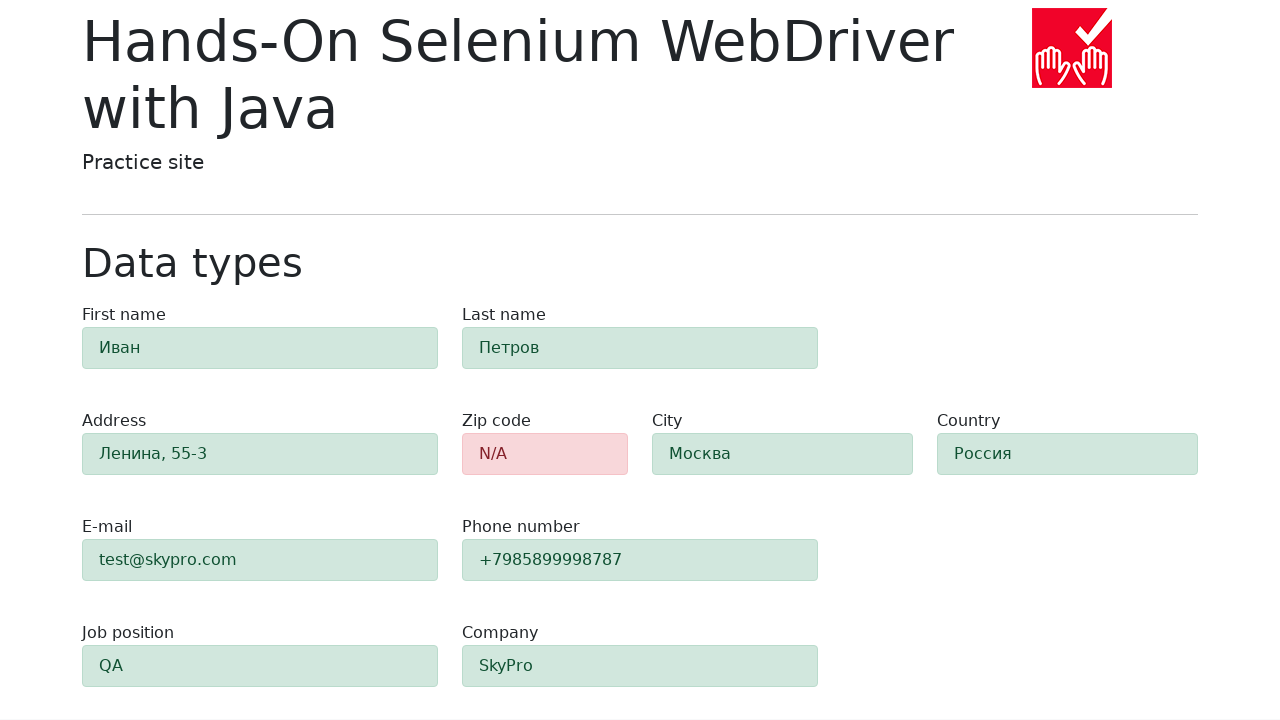

Verified field '#country' displays success (green) with class 'alert py-2 alert-success'
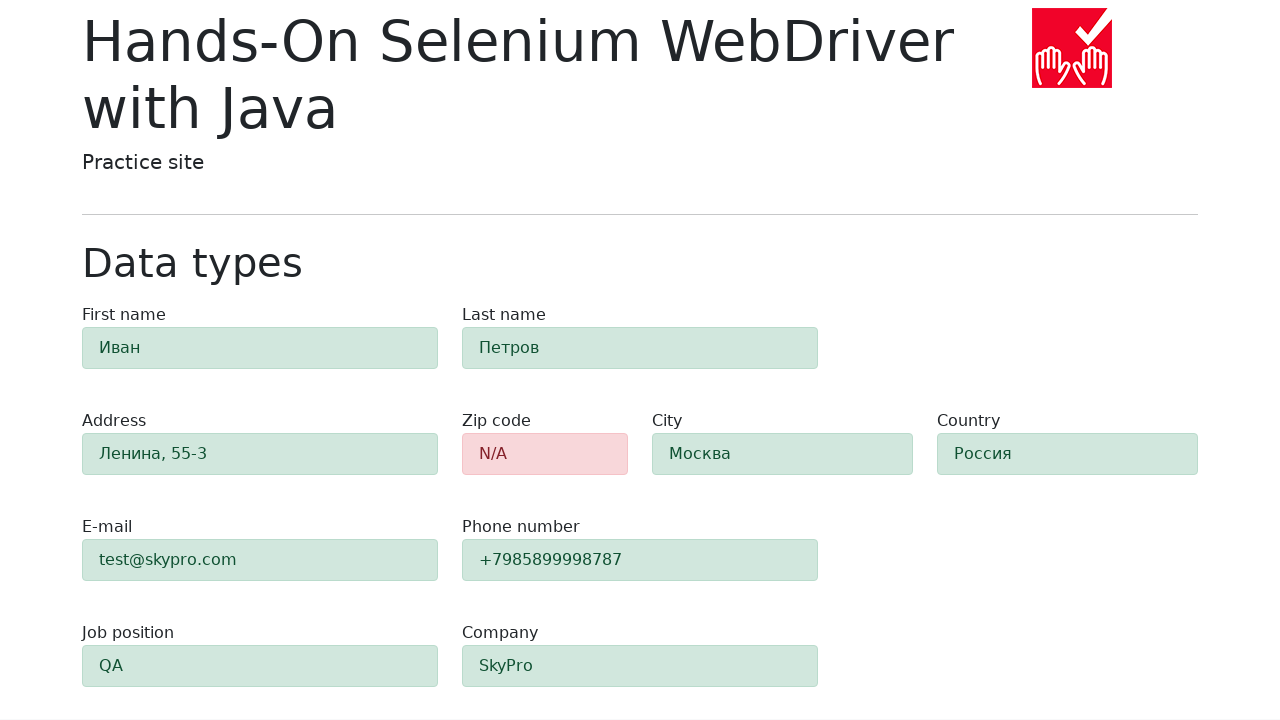

Retrieved class attribute for field '#e-mail'
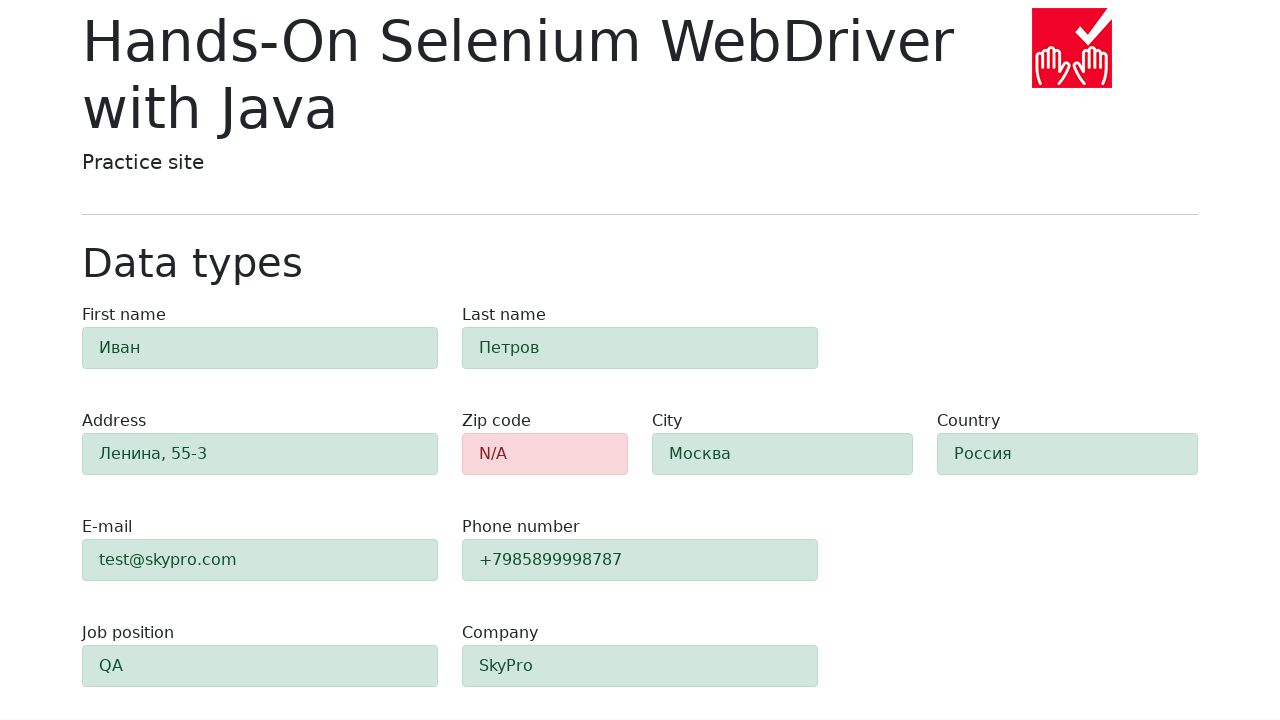

Verified field '#e-mail' displays success (green) with class 'alert py-2 alert-success'
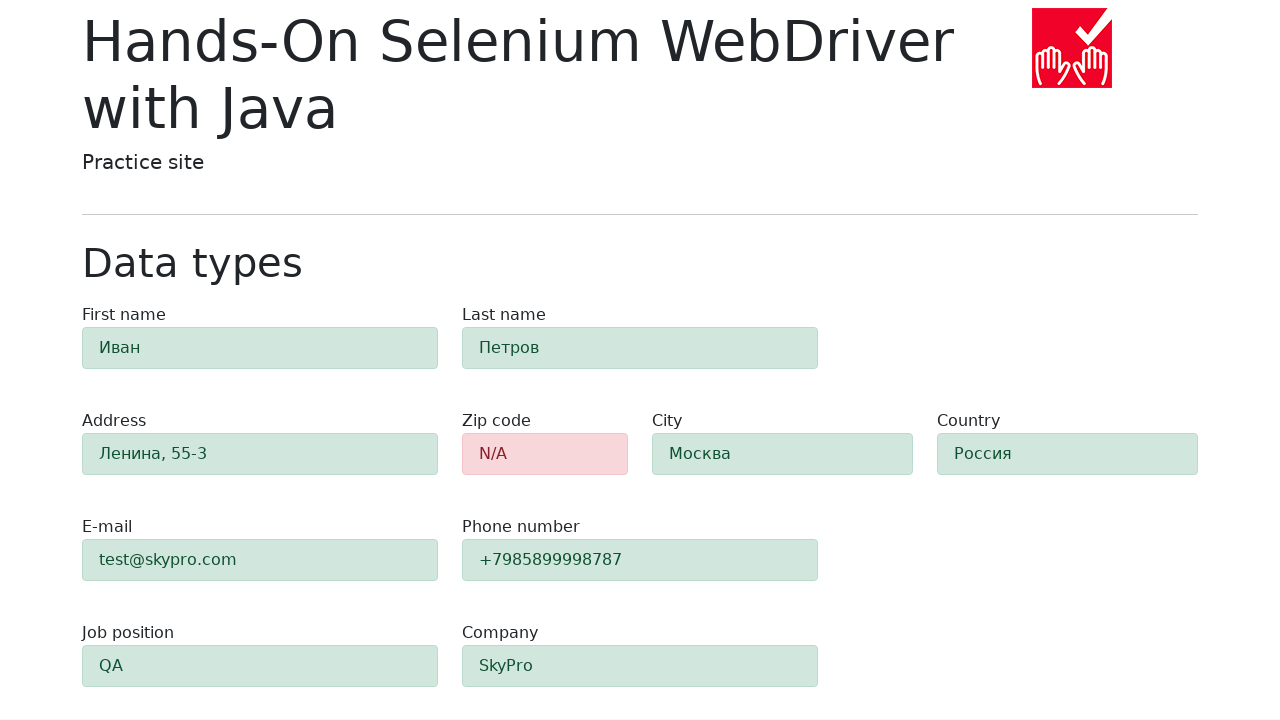

Retrieved class attribute for field '#phone'
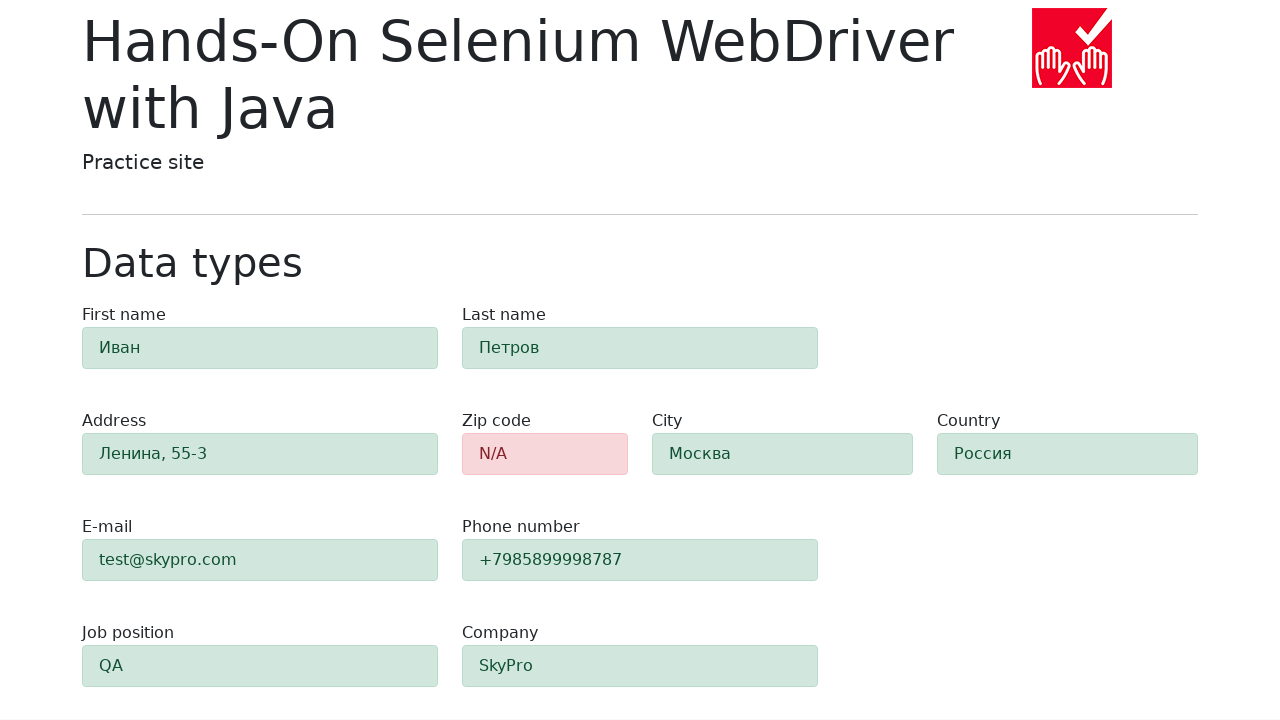

Verified field '#phone' displays success (green) with class 'alert py-2 alert-success'
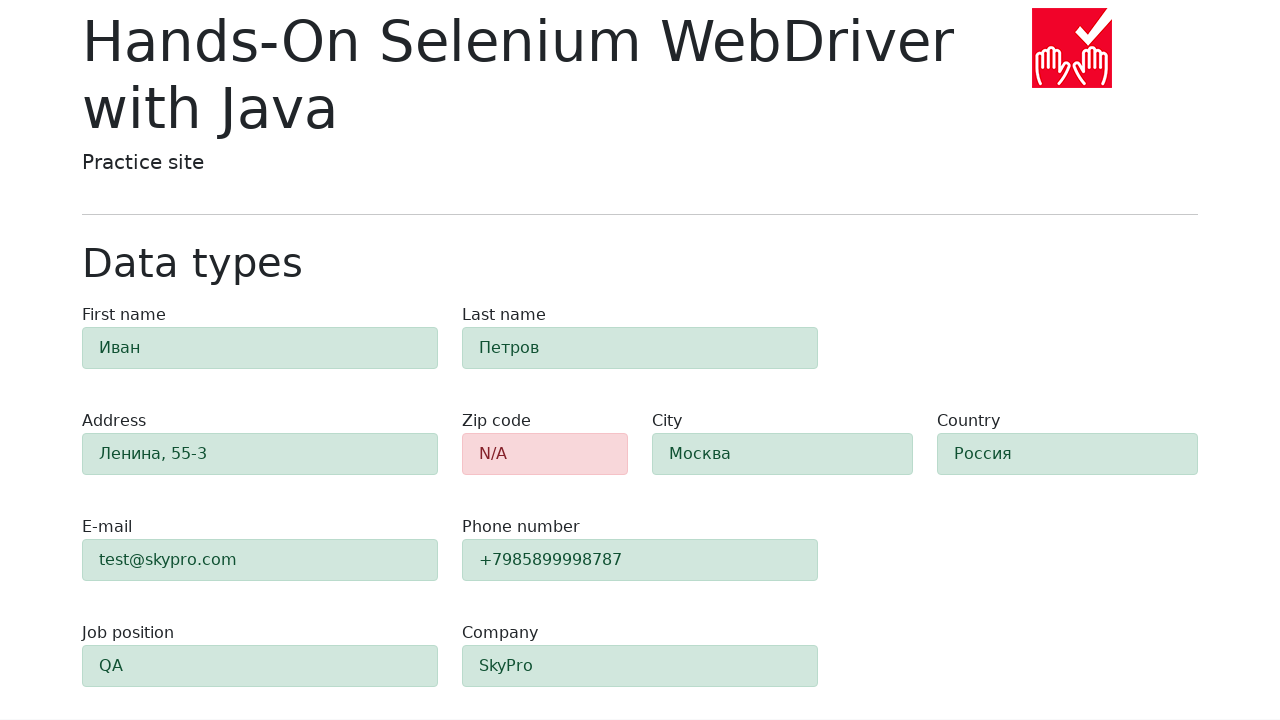

Retrieved class attribute for field '#company'
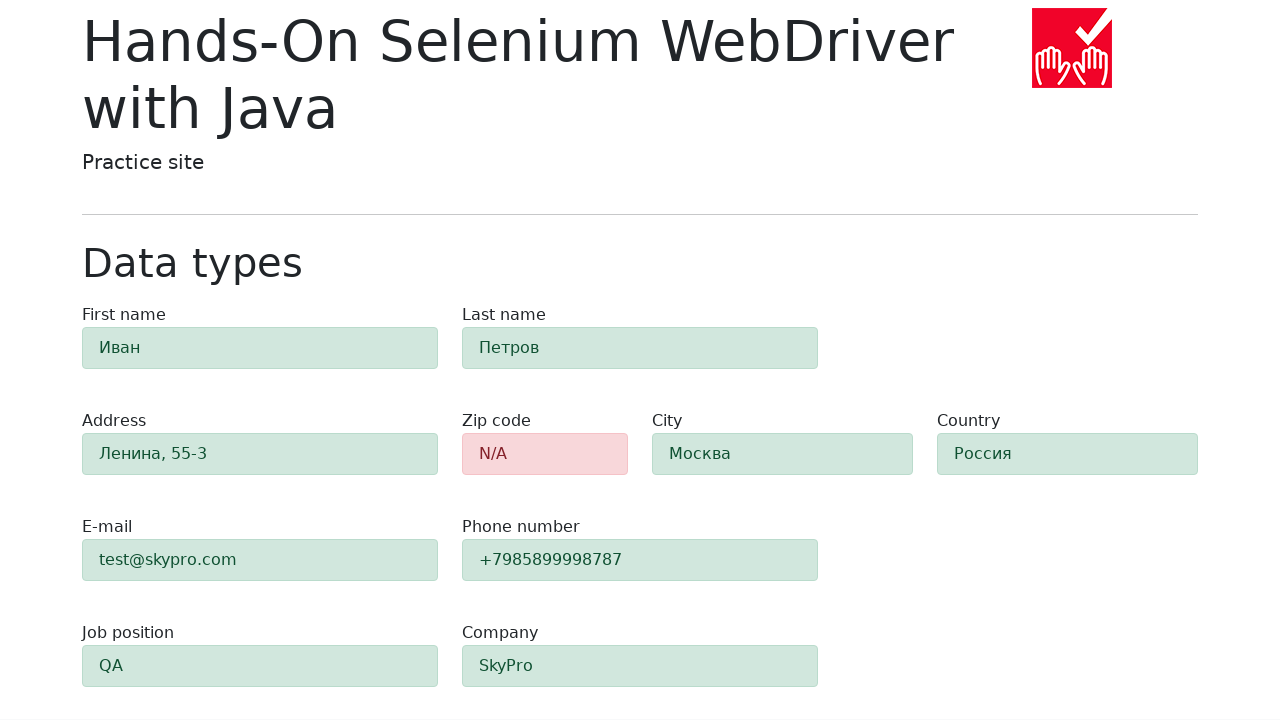

Verified field '#company' displays success (green) with class 'alert py-2 alert-success'
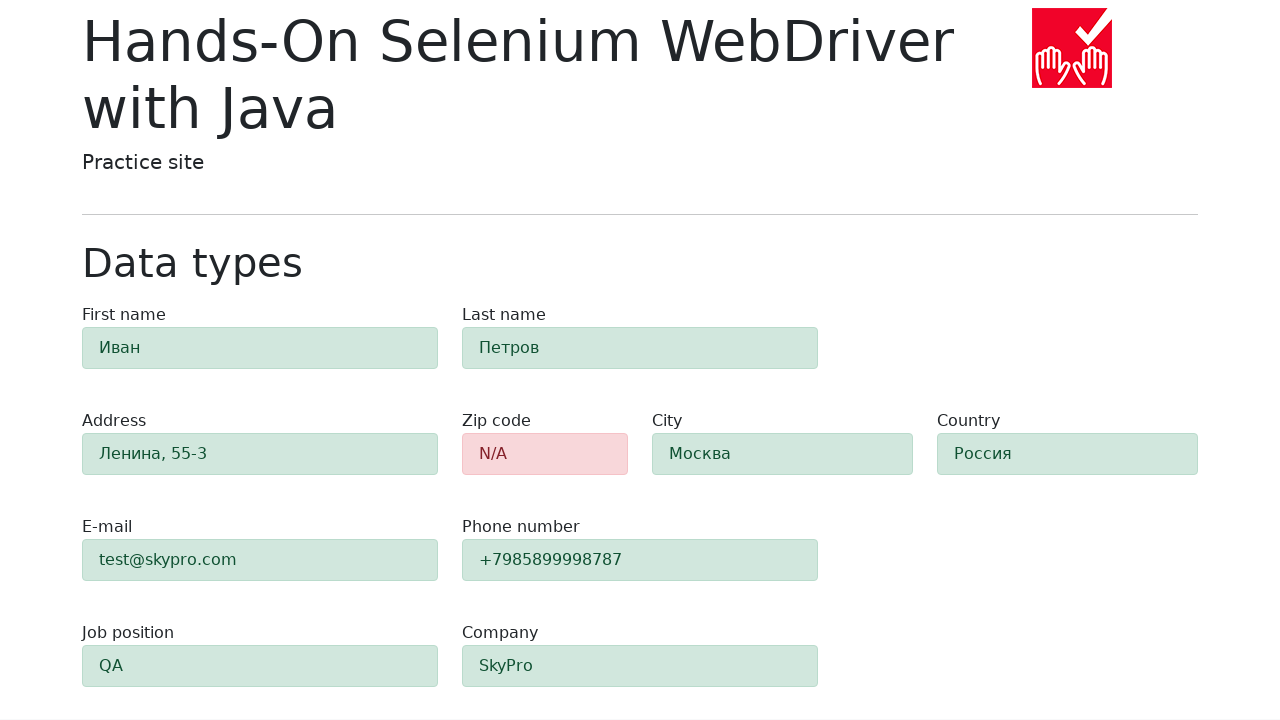

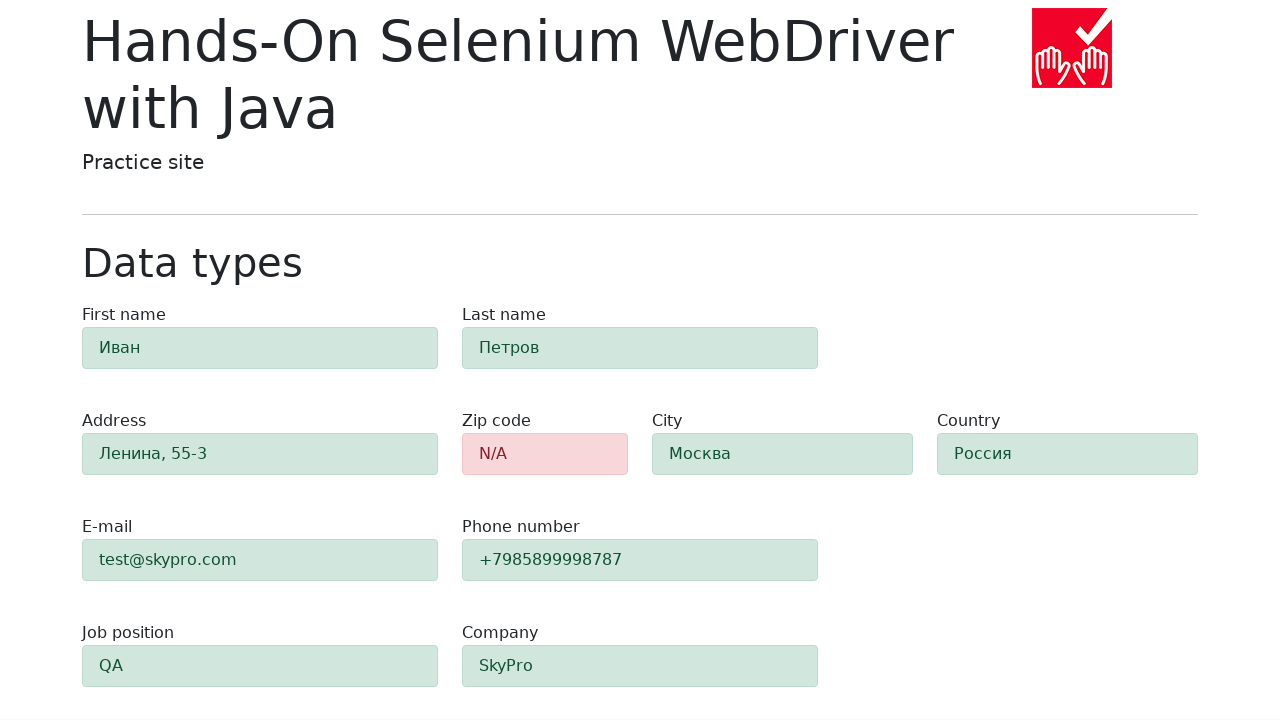